Tests page scrolling functionality by scrolling down the page by 500 pixels using JavaScript execution

Starting URL: https://testautomationpractice.blogspot.com/

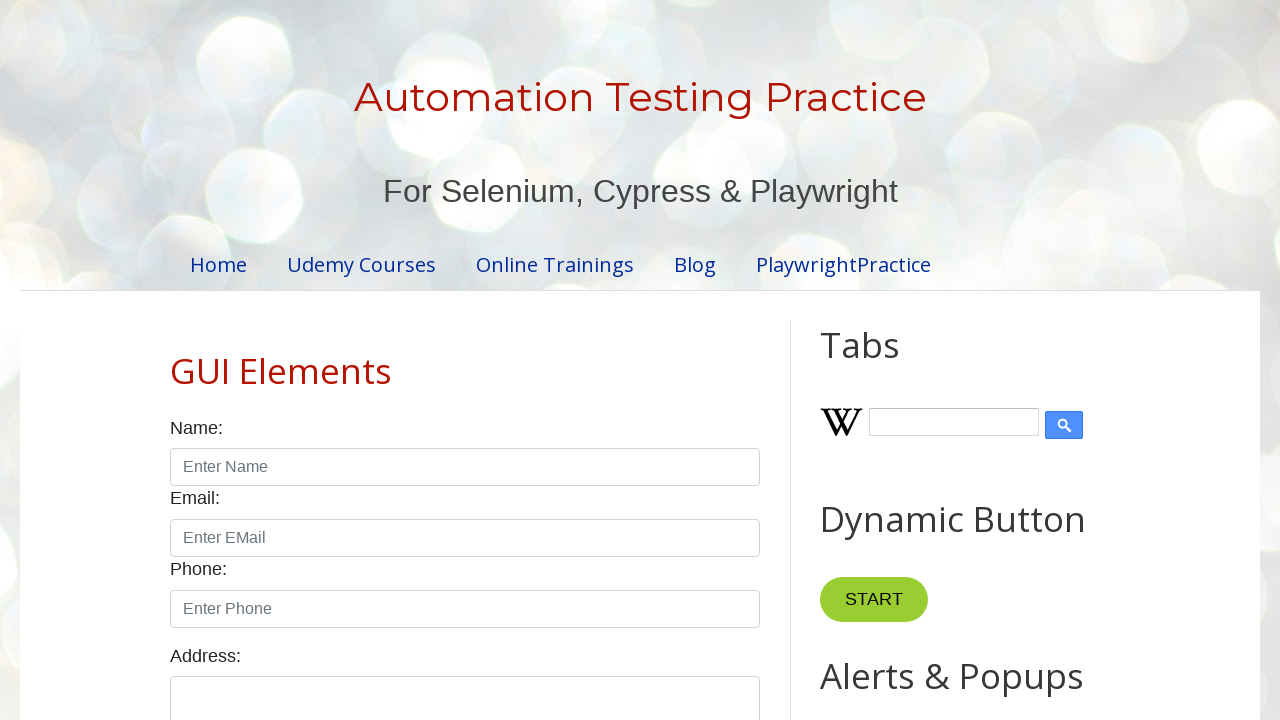

Navigated to test automation practice blog
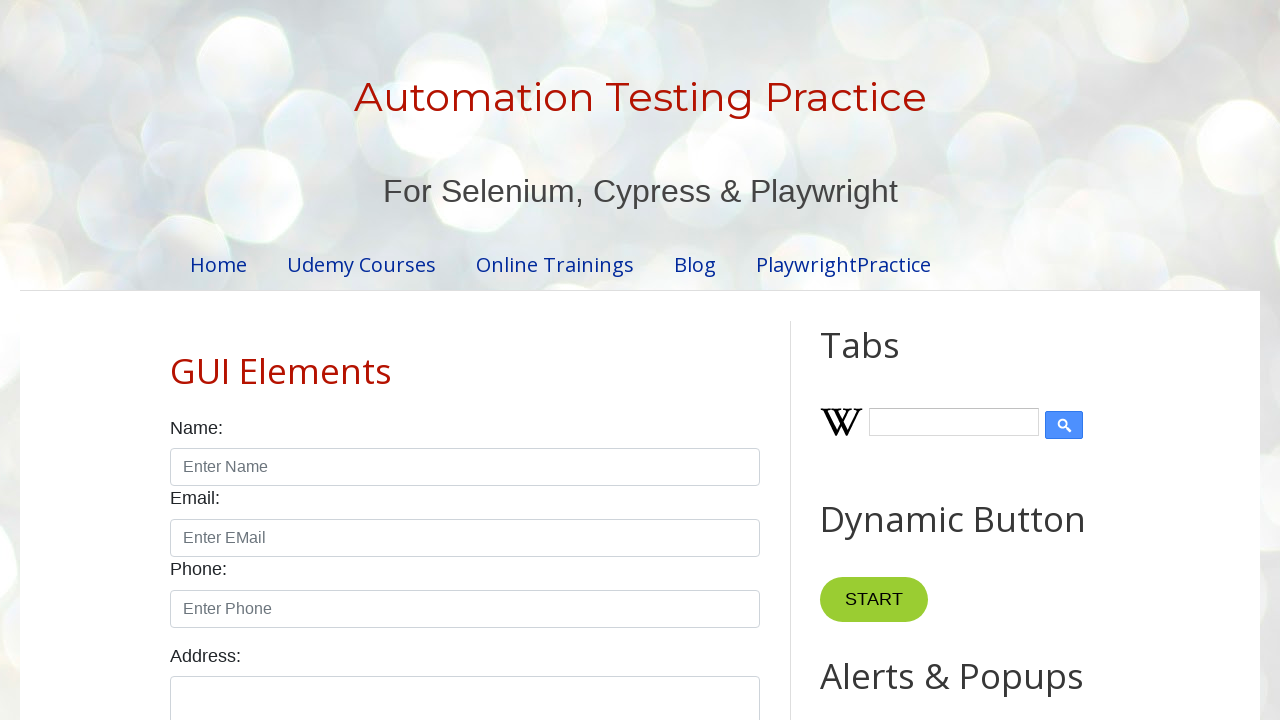

Scrolled down the page by 500 pixels using JavaScript
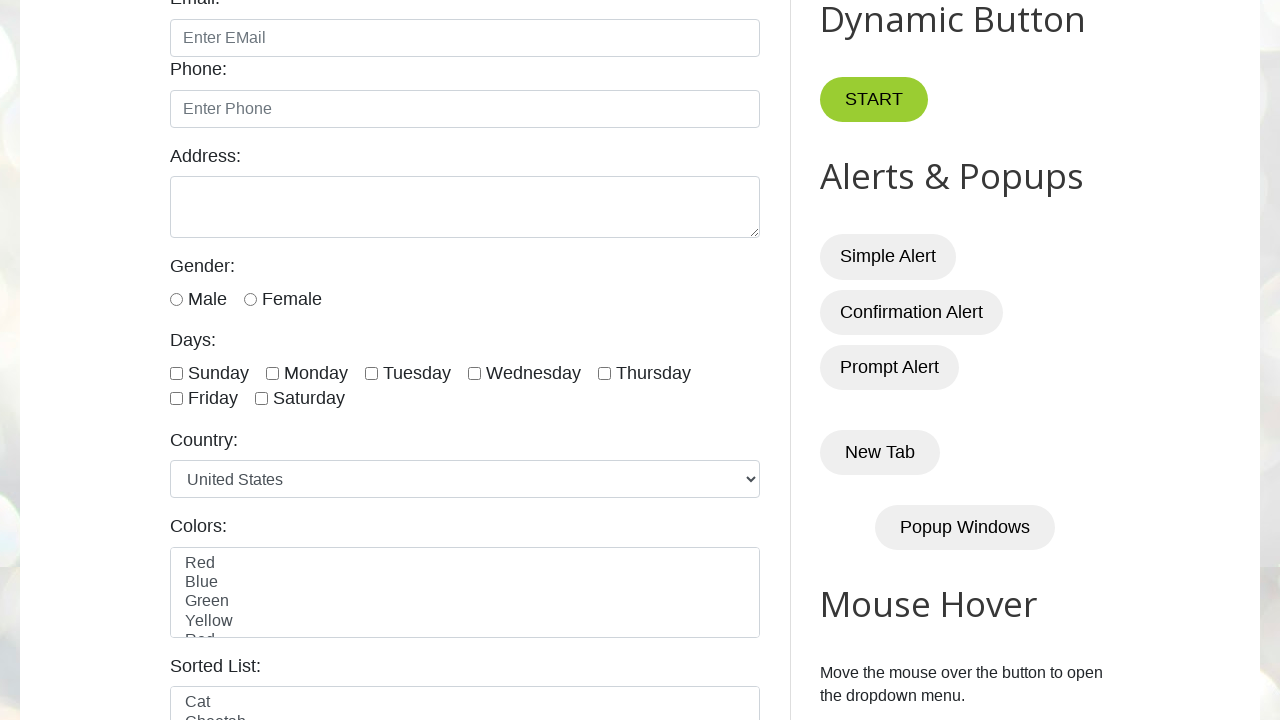

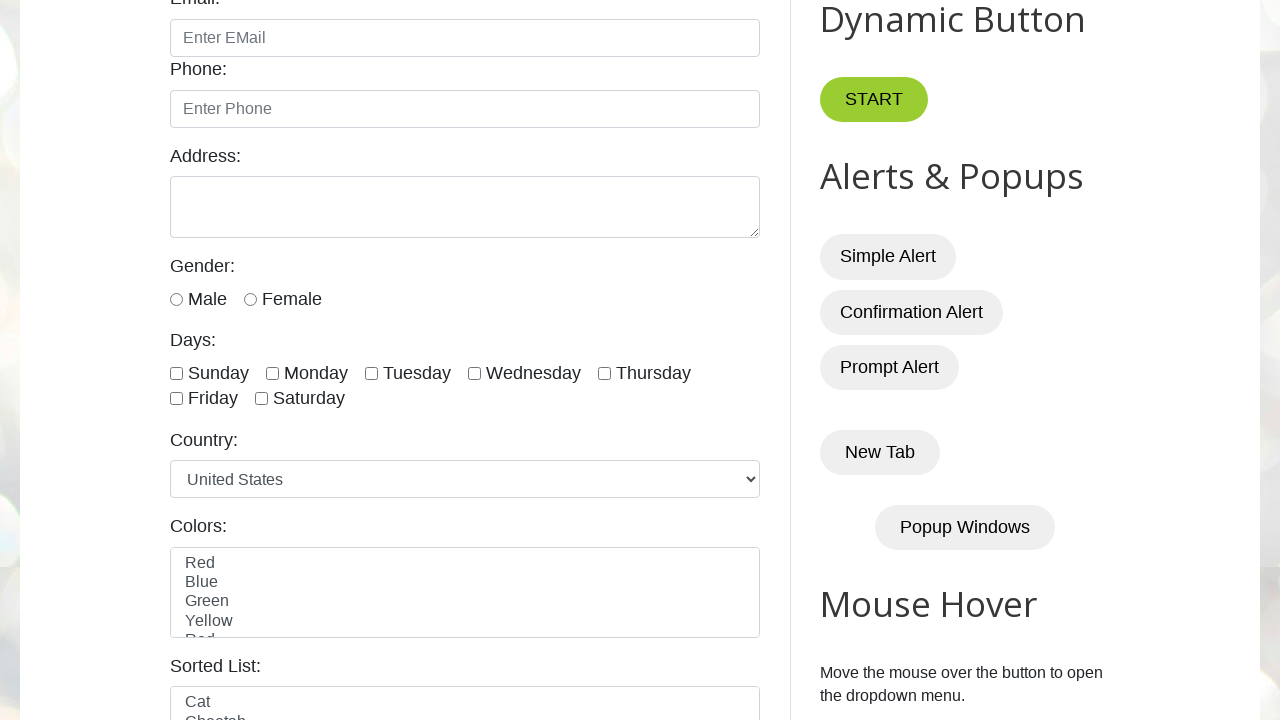